Tests editing a todo item by double-clicking, changing the text, and pressing Enter.

Starting URL: https://demo.playwright.dev/todomvc

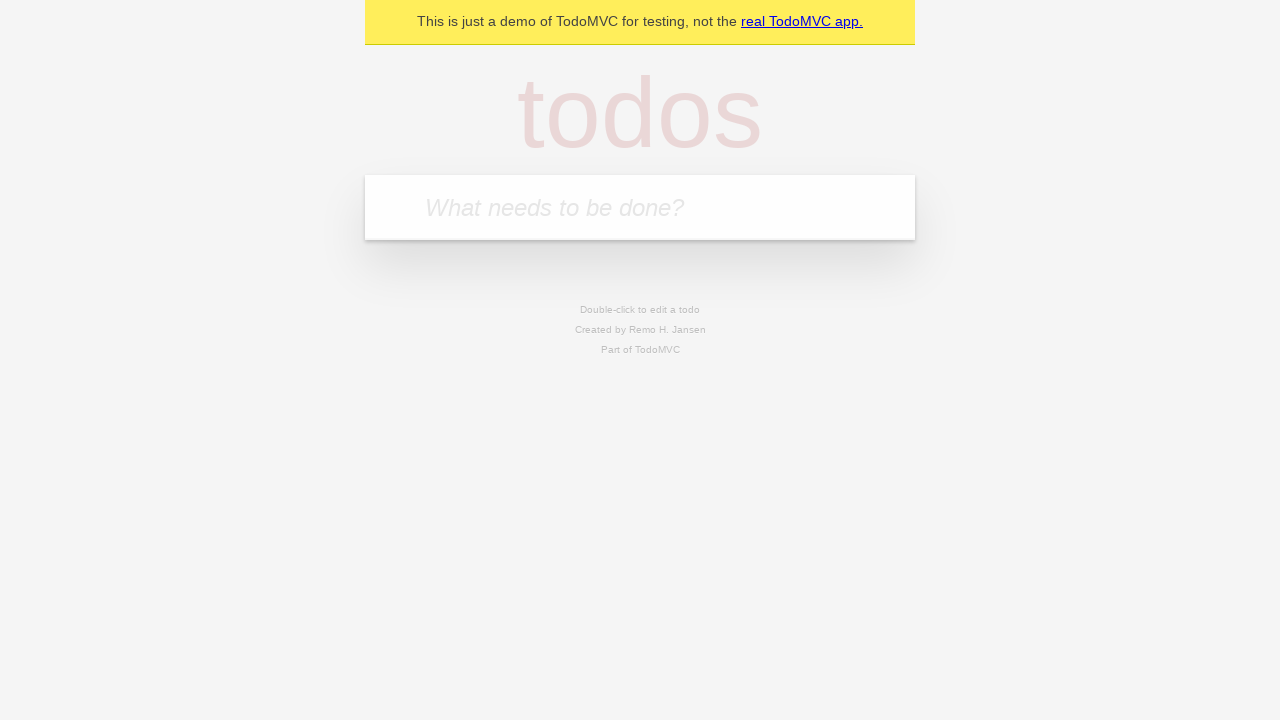

Filled first todo input with 'buy some cheese' on internal:attr=[placeholder="What needs to be done?"i]
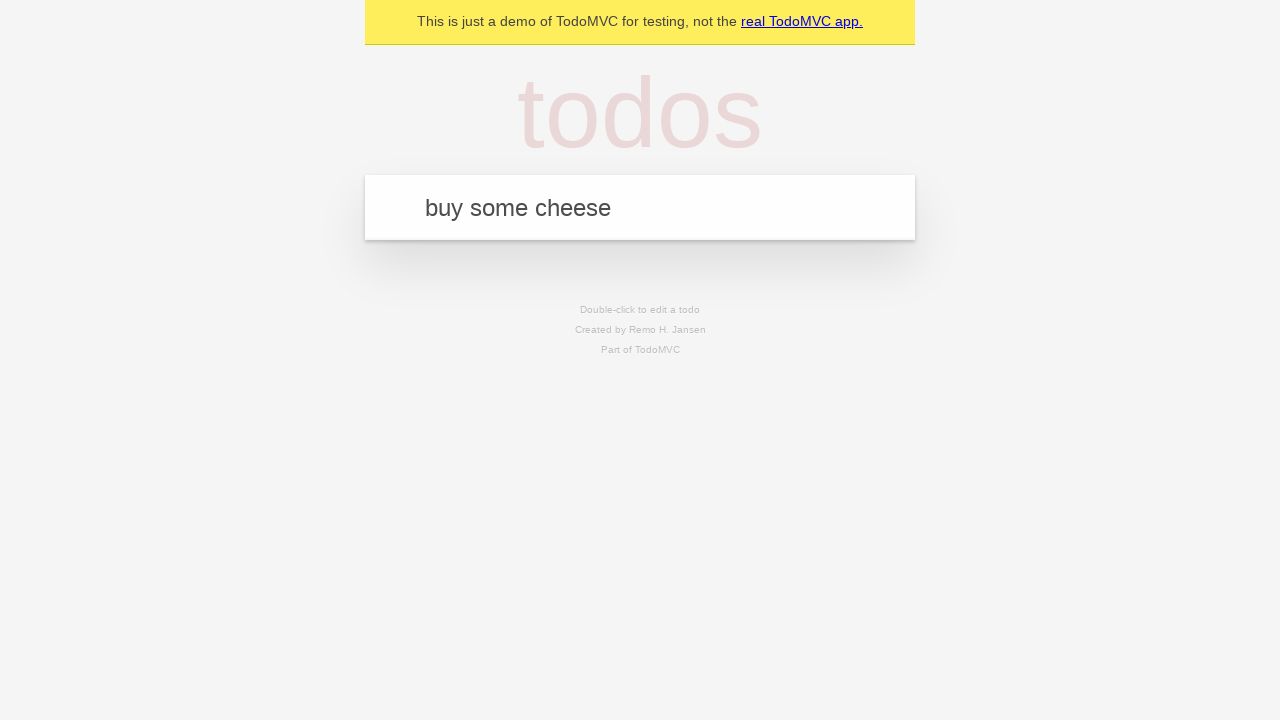

Pressed Enter to add first todo on internal:attr=[placeholder="What needs to be done?"i]
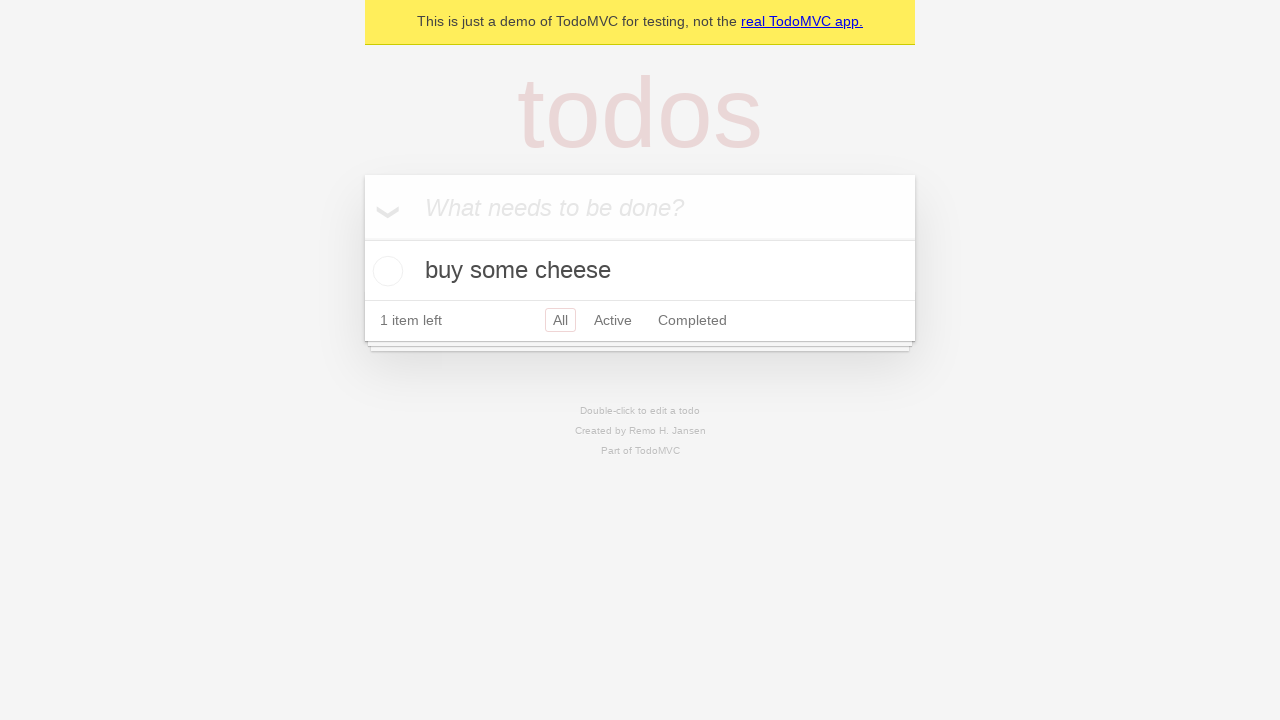

Filled second todo input with 'feed the cat' on internal:attr=[placeholder="What needs to be done?"i]
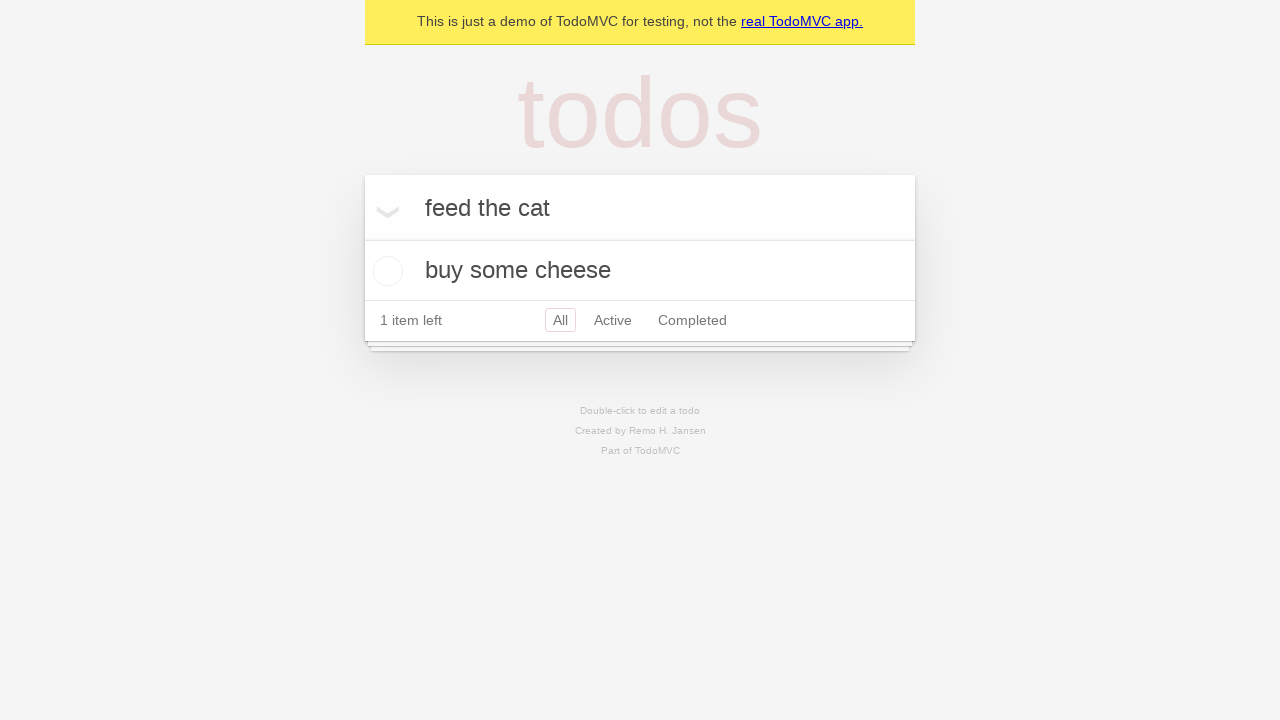

Pressed Enter to add second todo on internal:attr=[placeholder="What needs to be done?"i]
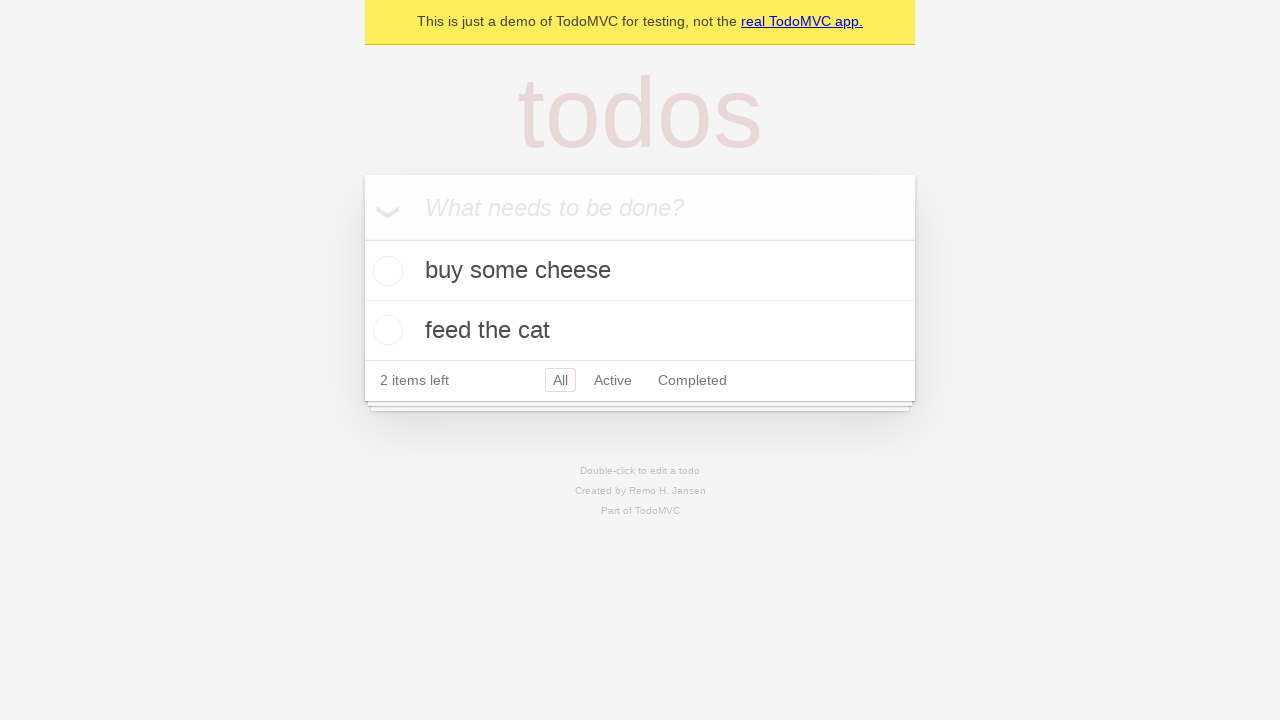

Filled third todo input with 'book a doctors appointment' on internal:attr=[placeholder="What needs to be done?"i]
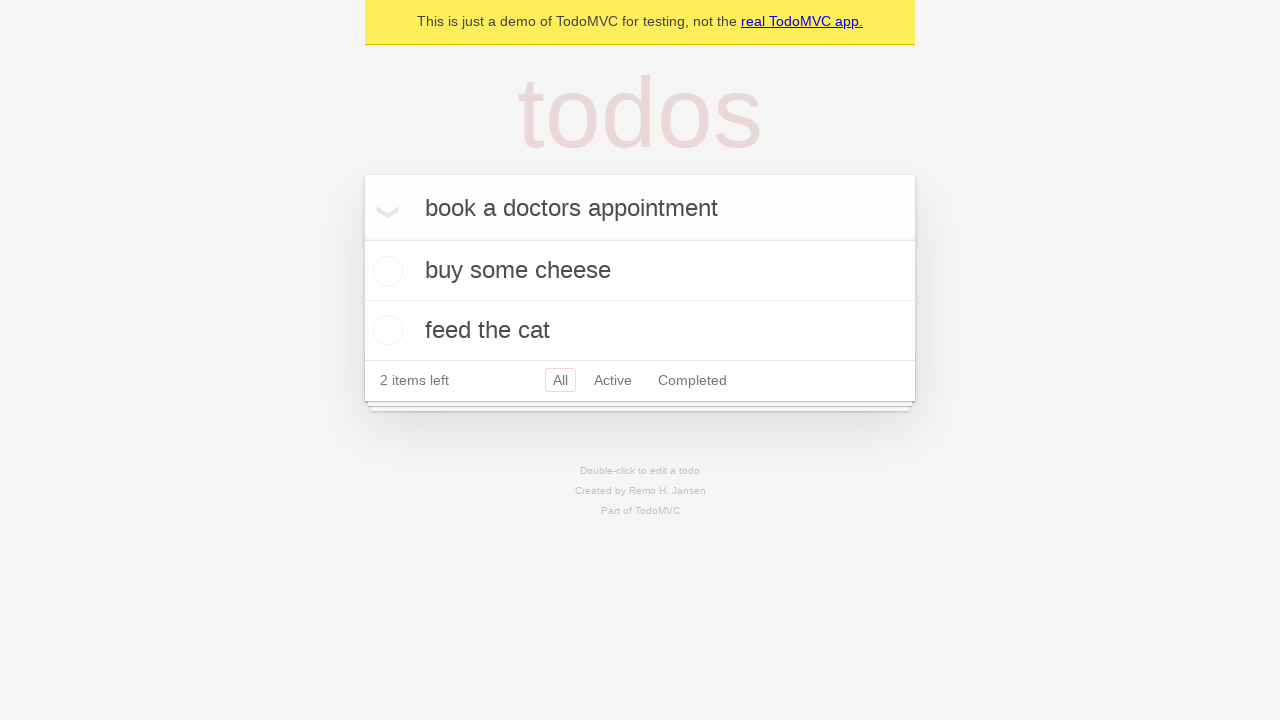

Pressed Enter to add third todo on internal:attr=[placeholder="What needs to be done?"i]
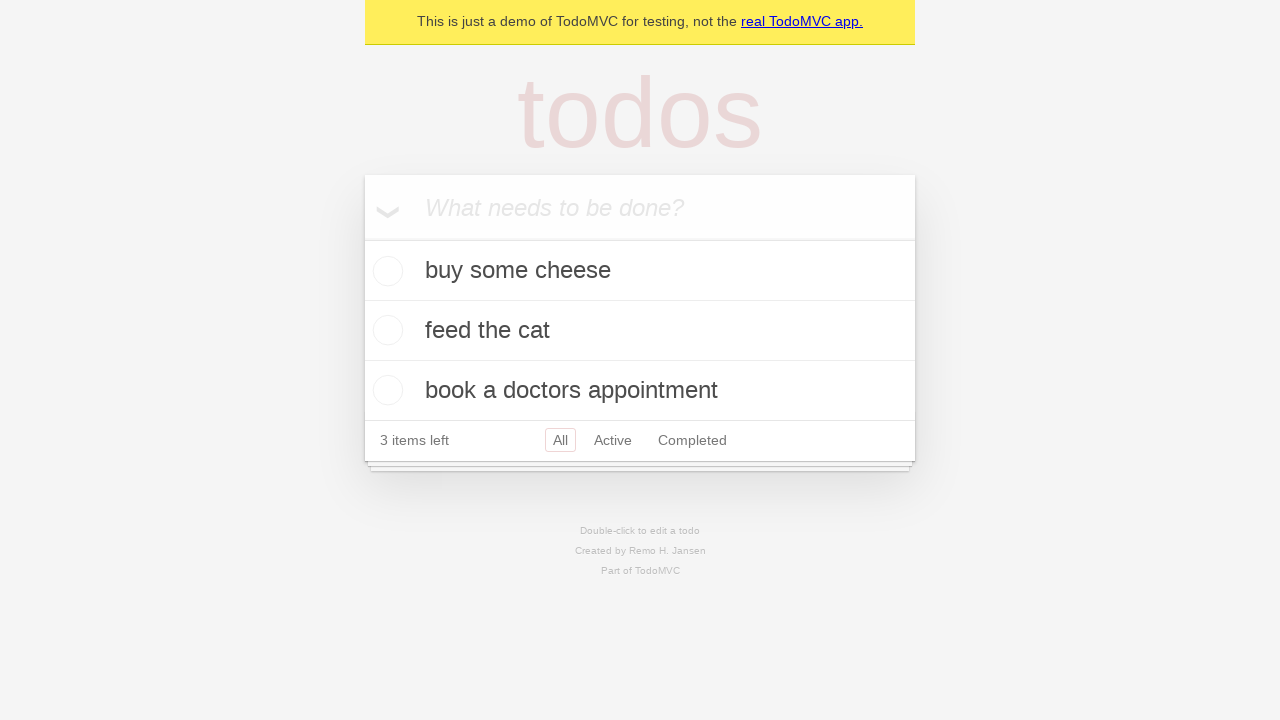

Double-clicked second todo item to enter edit mode at (640, 331) on internal:testid=[data-testid="todo-item"s] >> nth=1
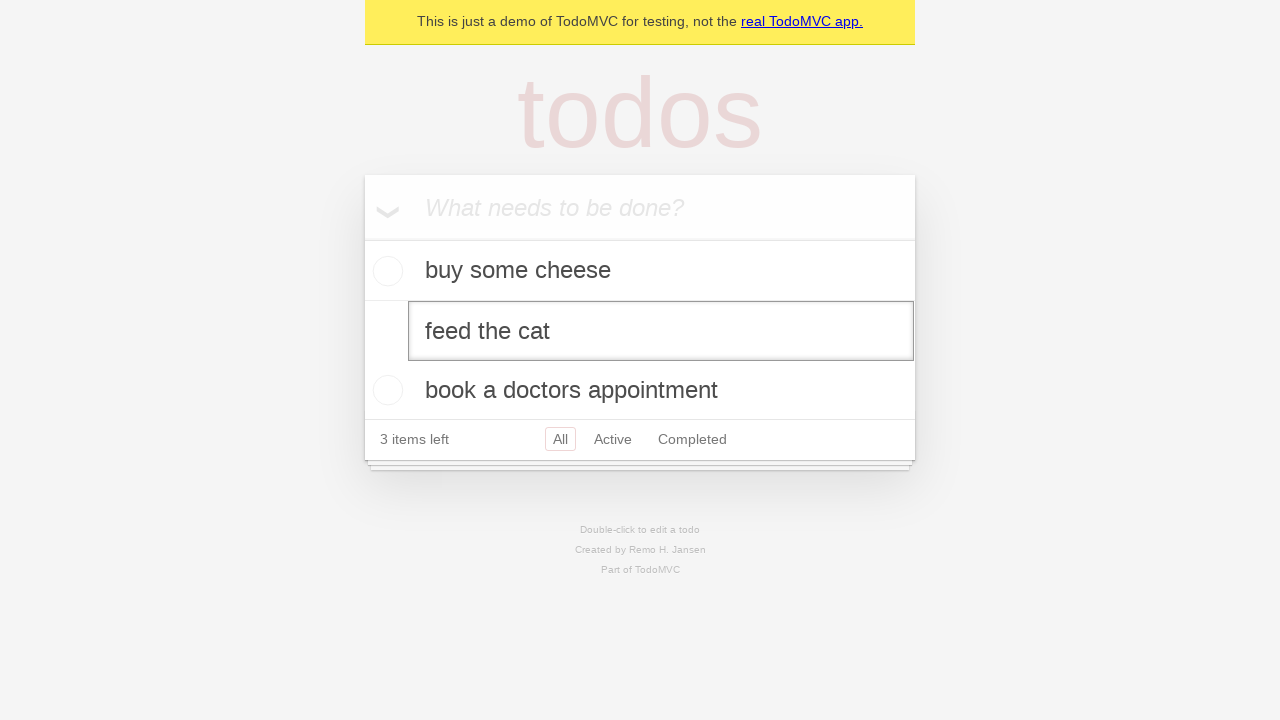

Changed todo text to 'buy some sausages' on internal:testid=[data-testid="todo-item"s] >> nth=1 >> internal:role=textbox[nam
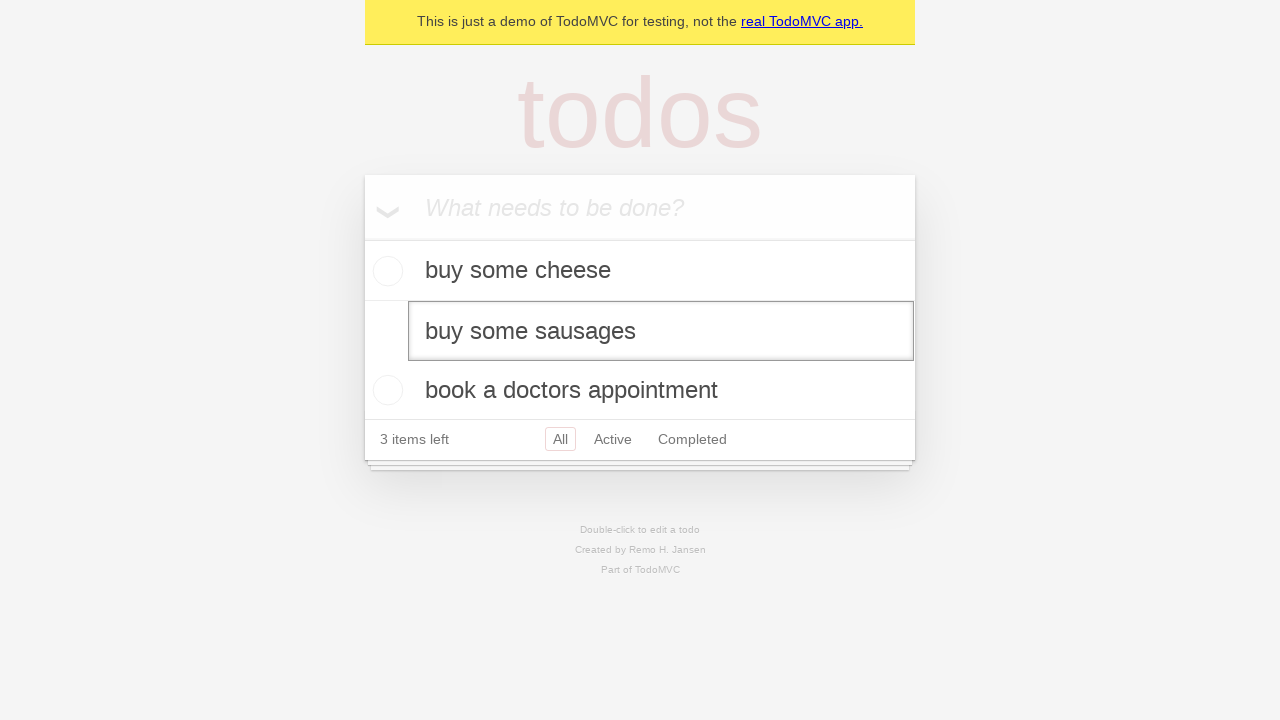

Pressed Enter to confirm todo edit on internal:testid=[data-testid="todo-item"s] >> nth=1 >> internal:role=textbox[nam
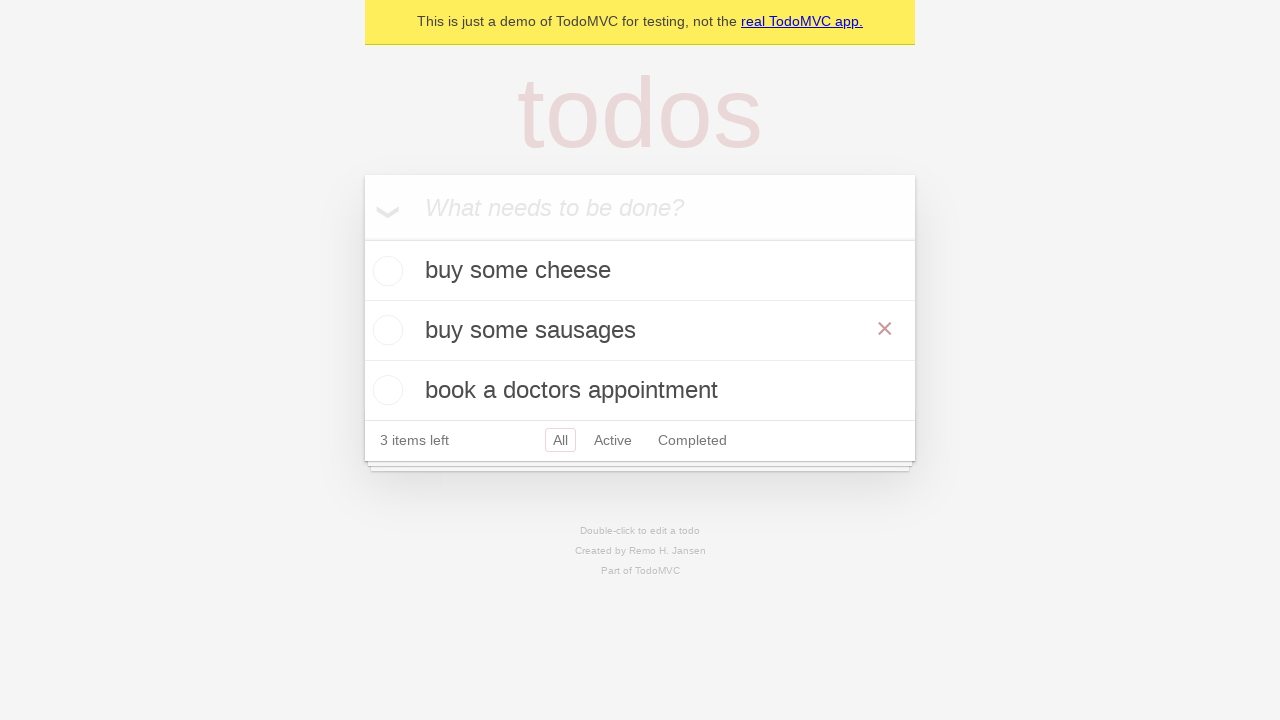

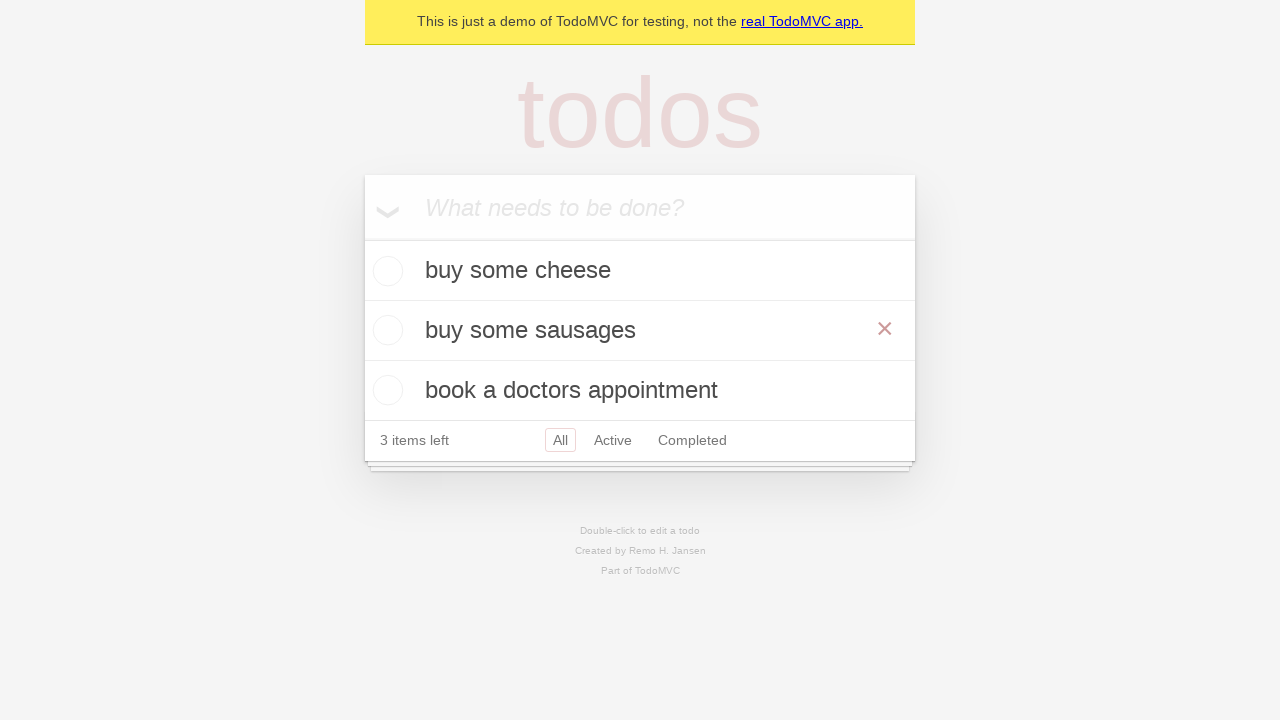